Tests JavaScript confirm alert by clicking the confirm button and dismissing (canceling) the confirmation dialog

Starting URL: https://the-internet.herokuapp.com/javascript_alerts

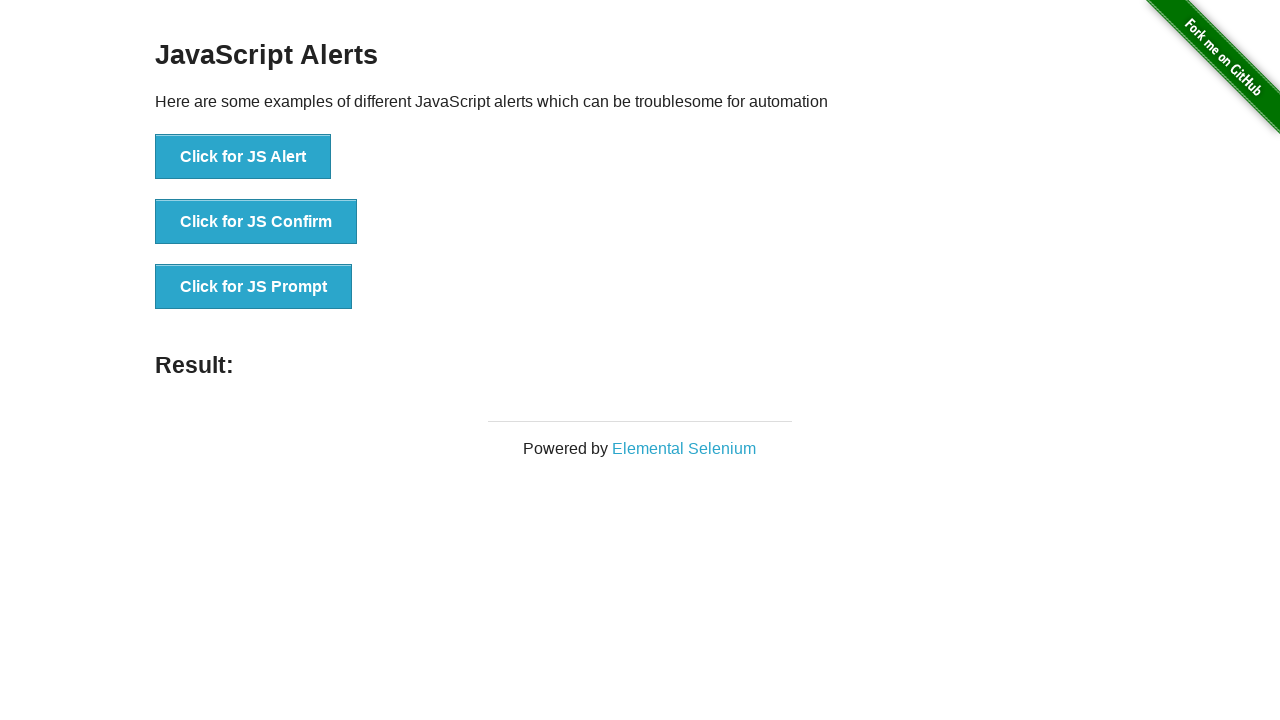

Set up dialog handler to dismiss confirm dialogs
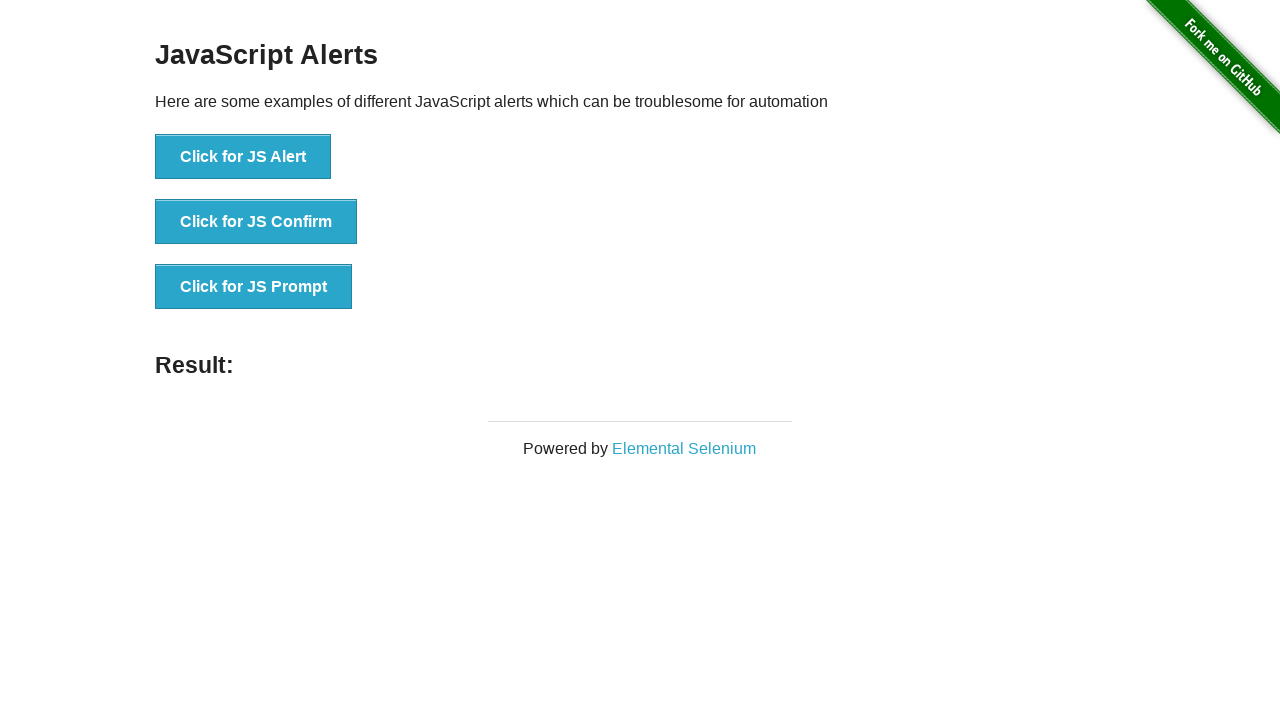

Clicked the 'Click for JS Confirm' button to trigger confirm dialog at (256, 222) on xpath=//button[normalize-space()='Click for JS Confirm']
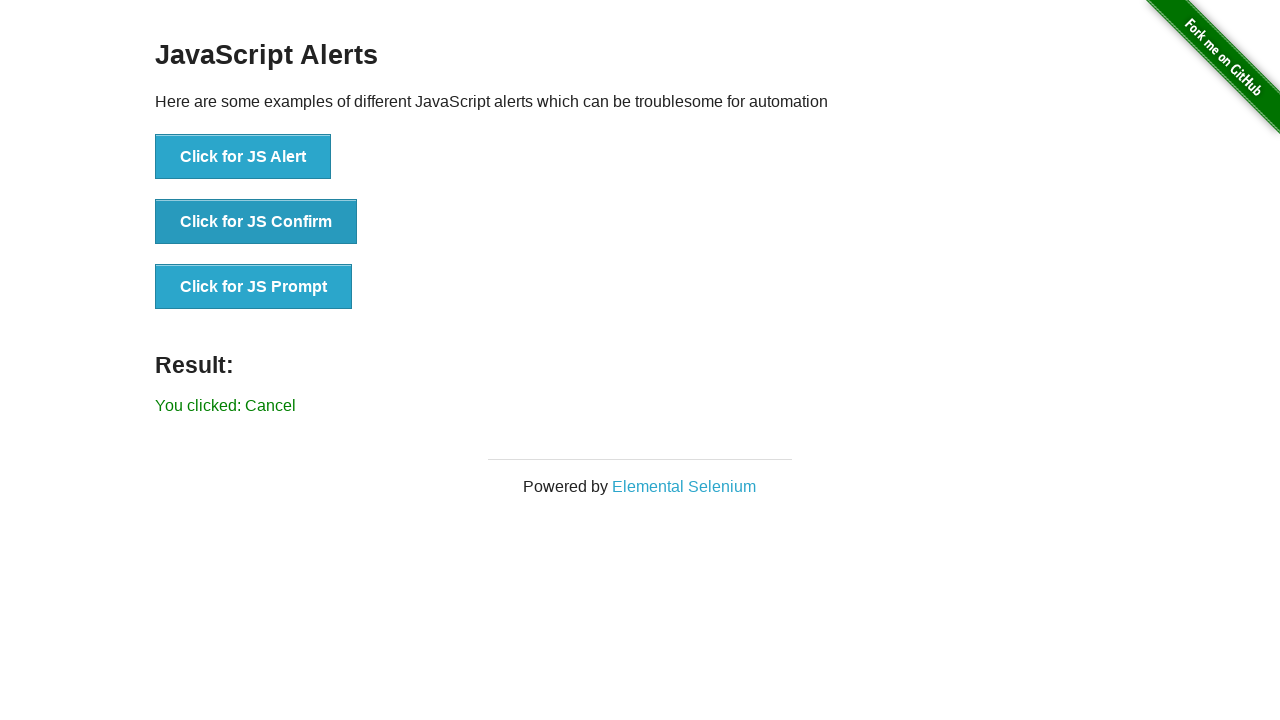

Confirm dialog dismissed and result text appeared
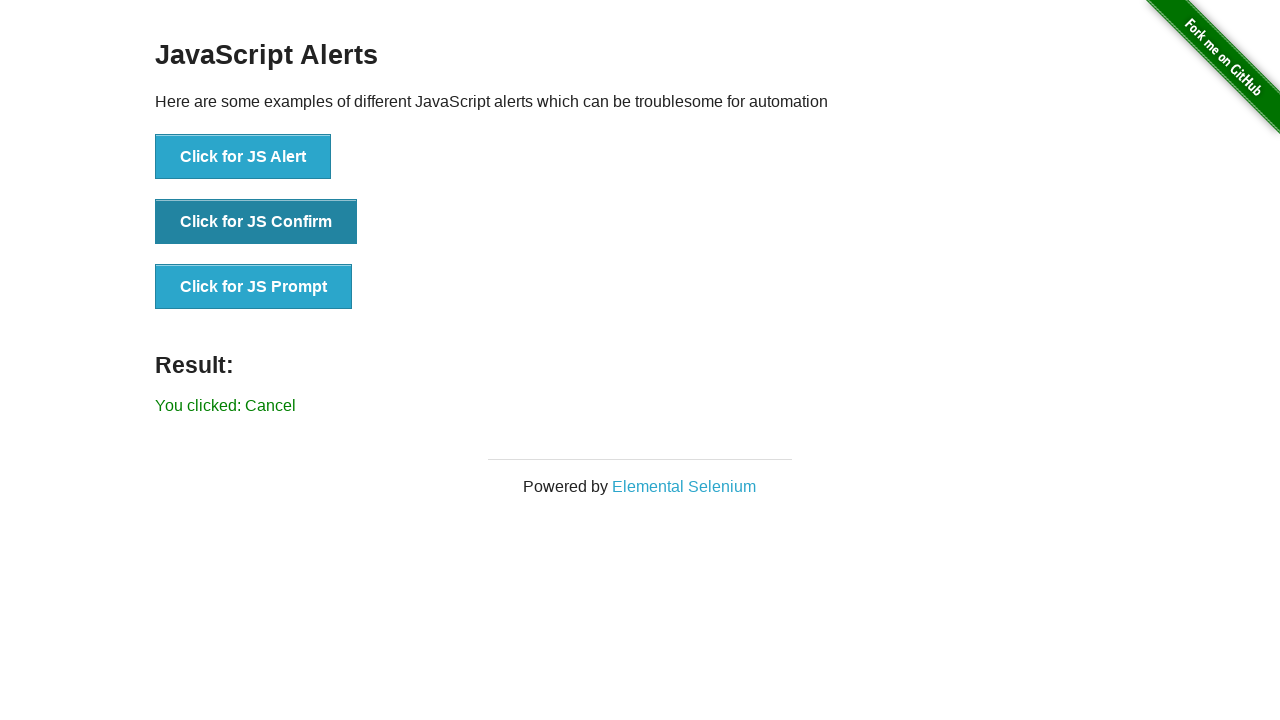

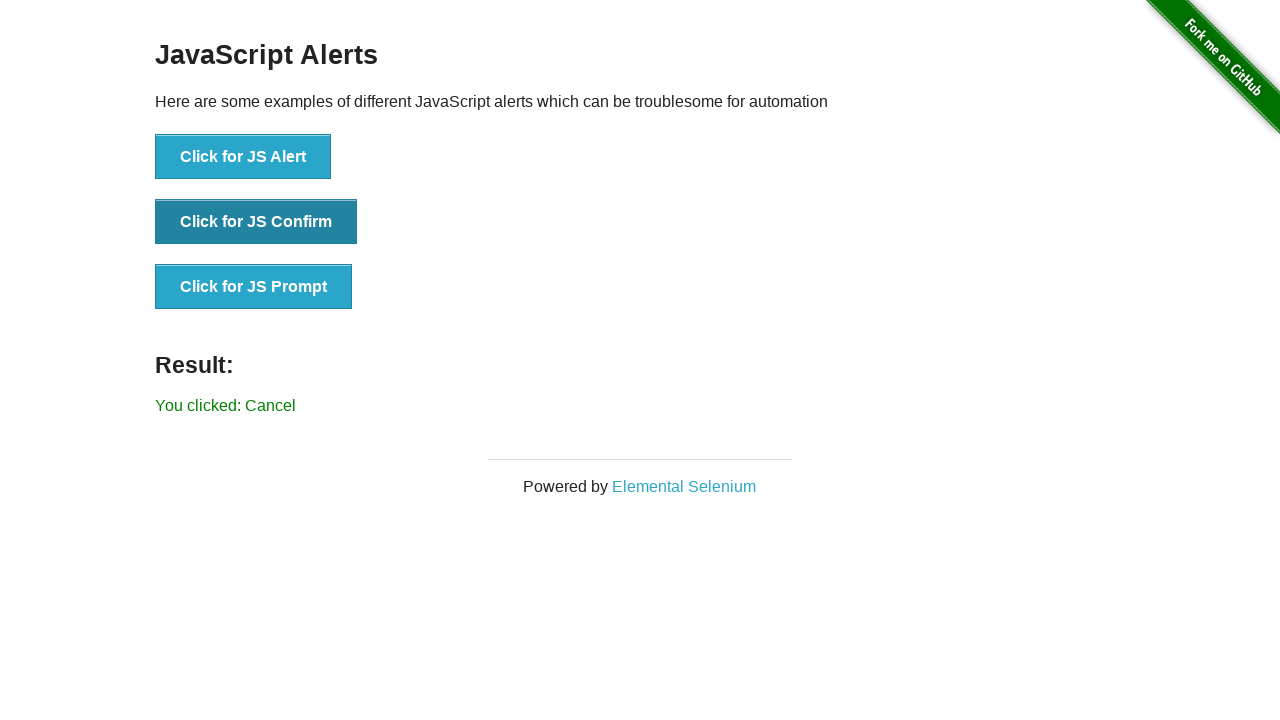